Navigates to the SauceLabs test guinea pig page and verifies the page loads by checking the title is accessible.

Starting URL: https://saucelabs.com/test/guinea-pig

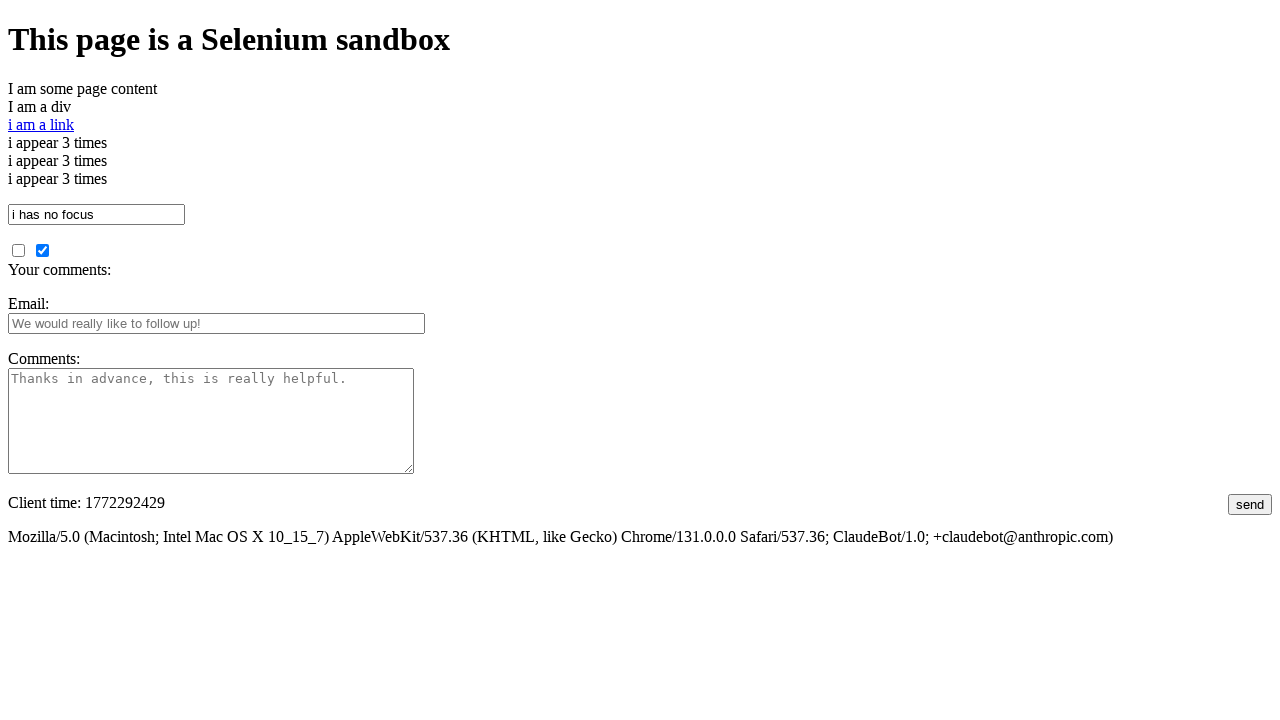

Navigated to SauceLabs test guinea pig page
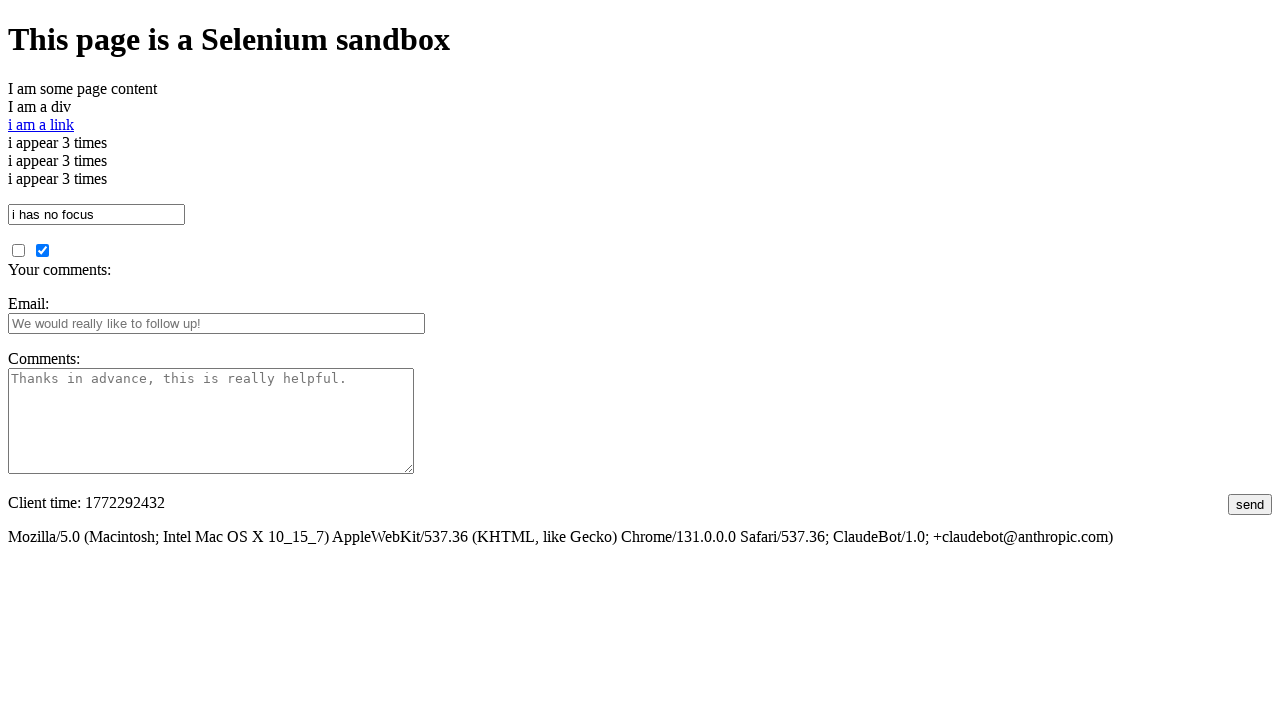

Page DOM content loaded
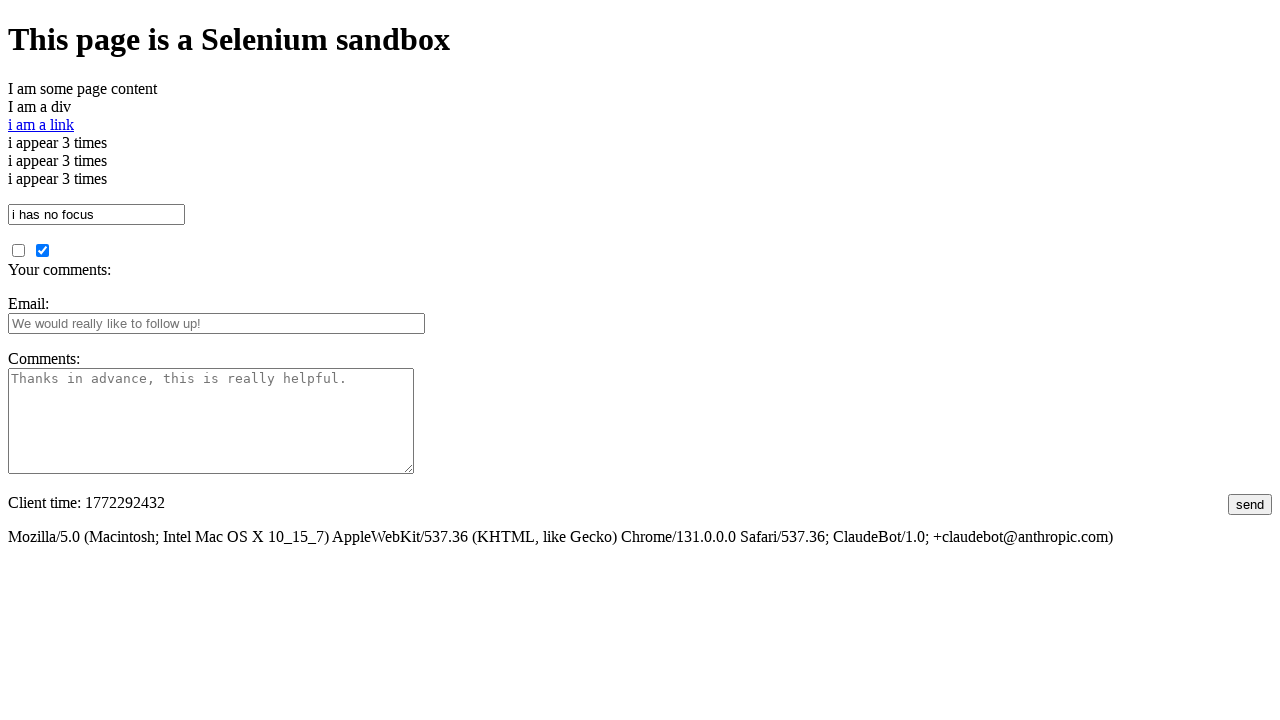

Retrieved and printed page title: I am a page title - Sauce Labs
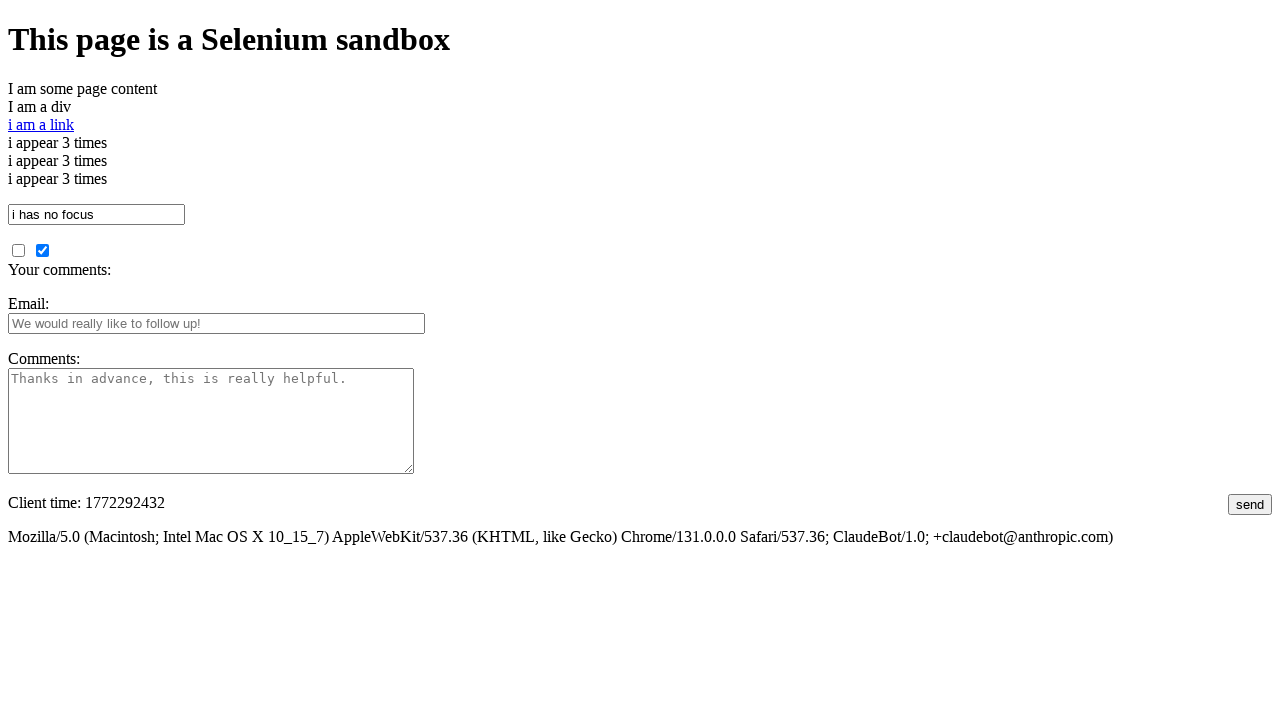

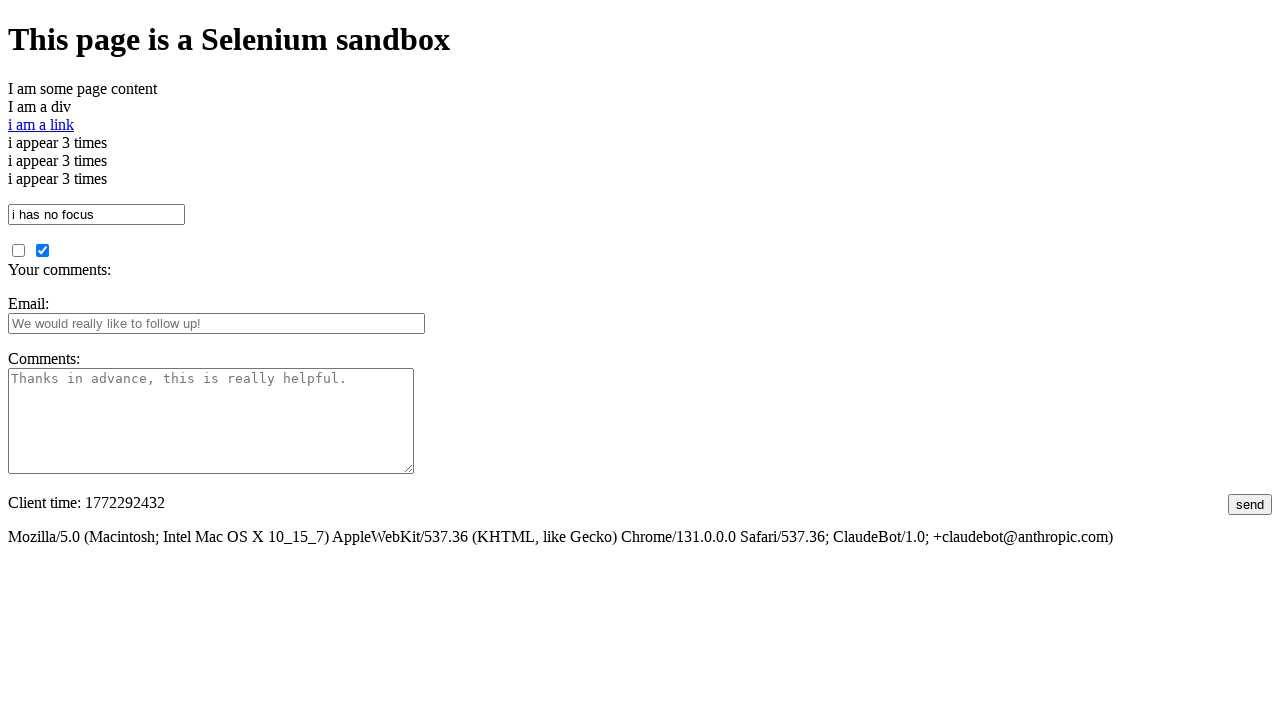